Navigates to the dropdown menu section and selects "Playwright" as the favorite automation tool from a dropdown

Starting URL: https://www.leafground.com/

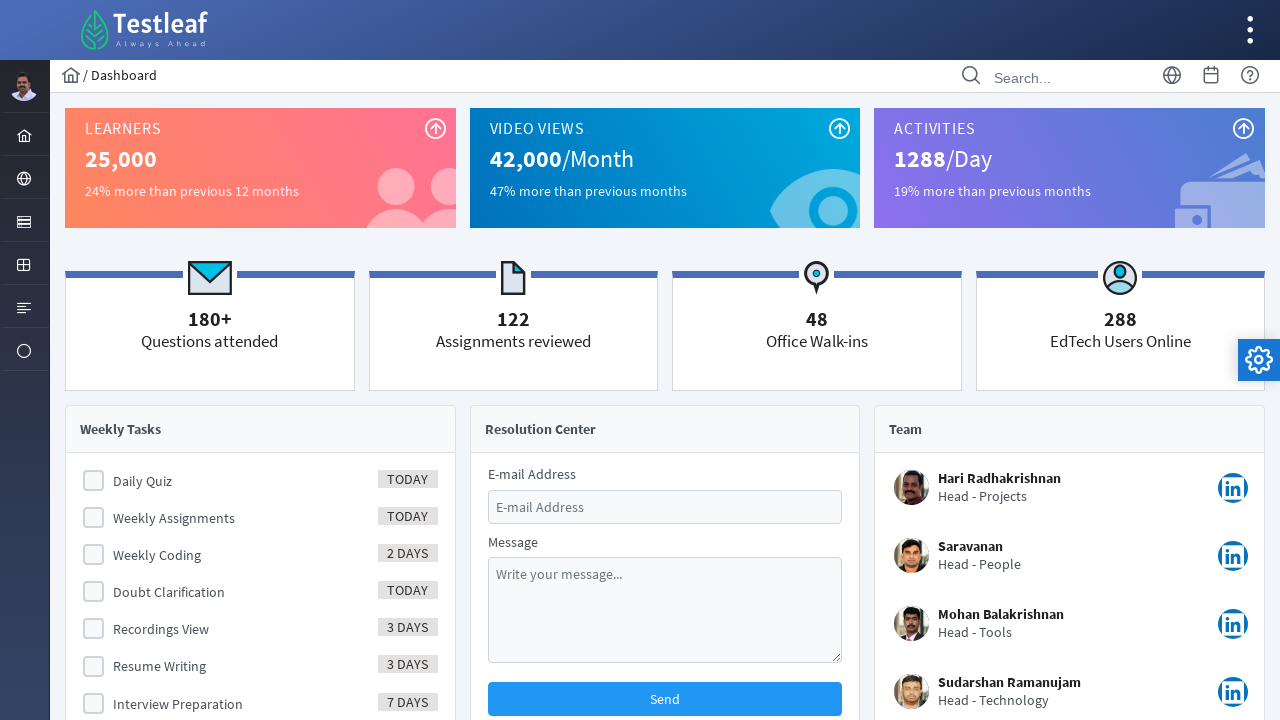

Clicked menu item to navigate to dropdown section at (24, 220) on #menuform\:j_idt40
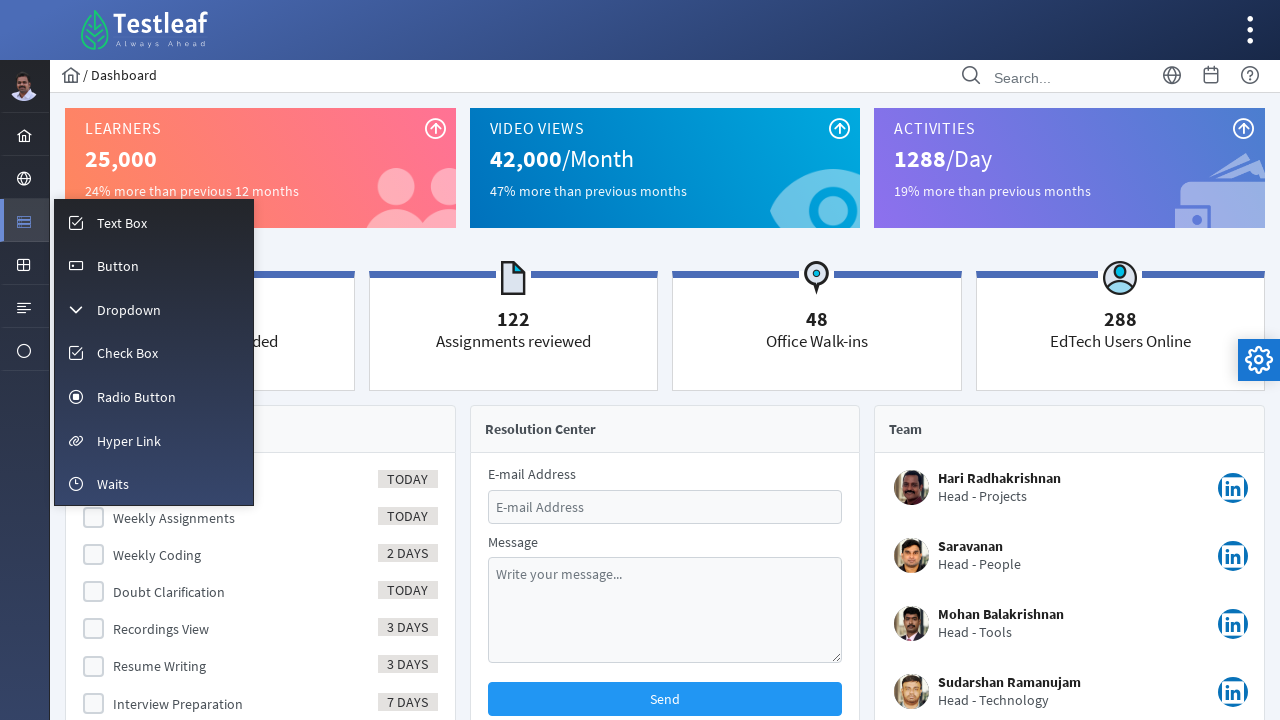

Clicked dropdown menu at (154, 309) on #menuform\:m_dropdown
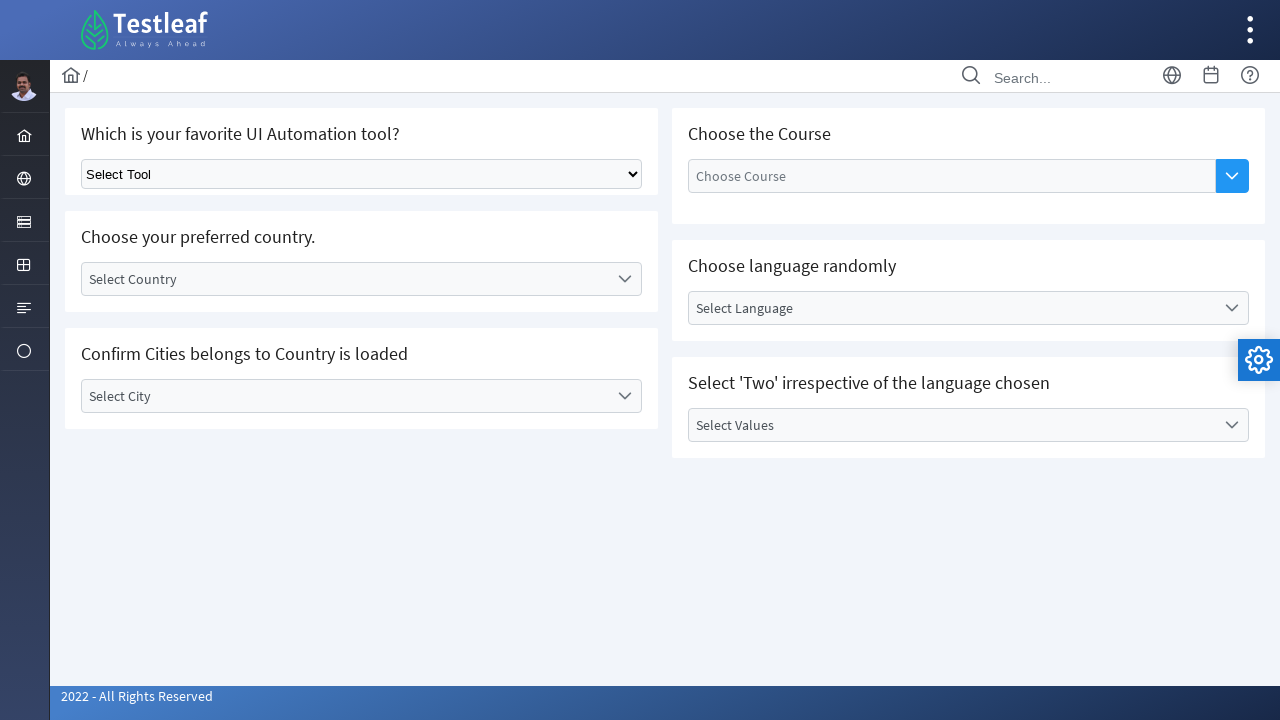

Selected 'Playwright' as the favorite automation tool from dropdown on select.ui-selectonemenu
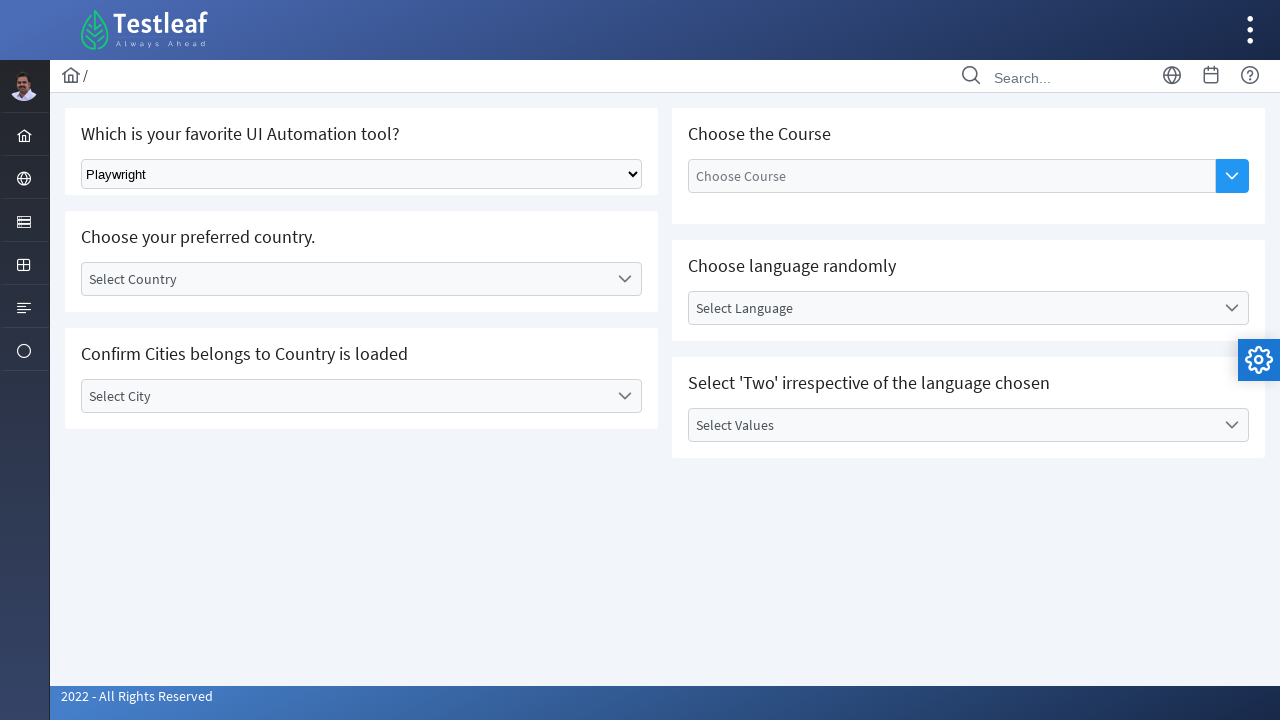

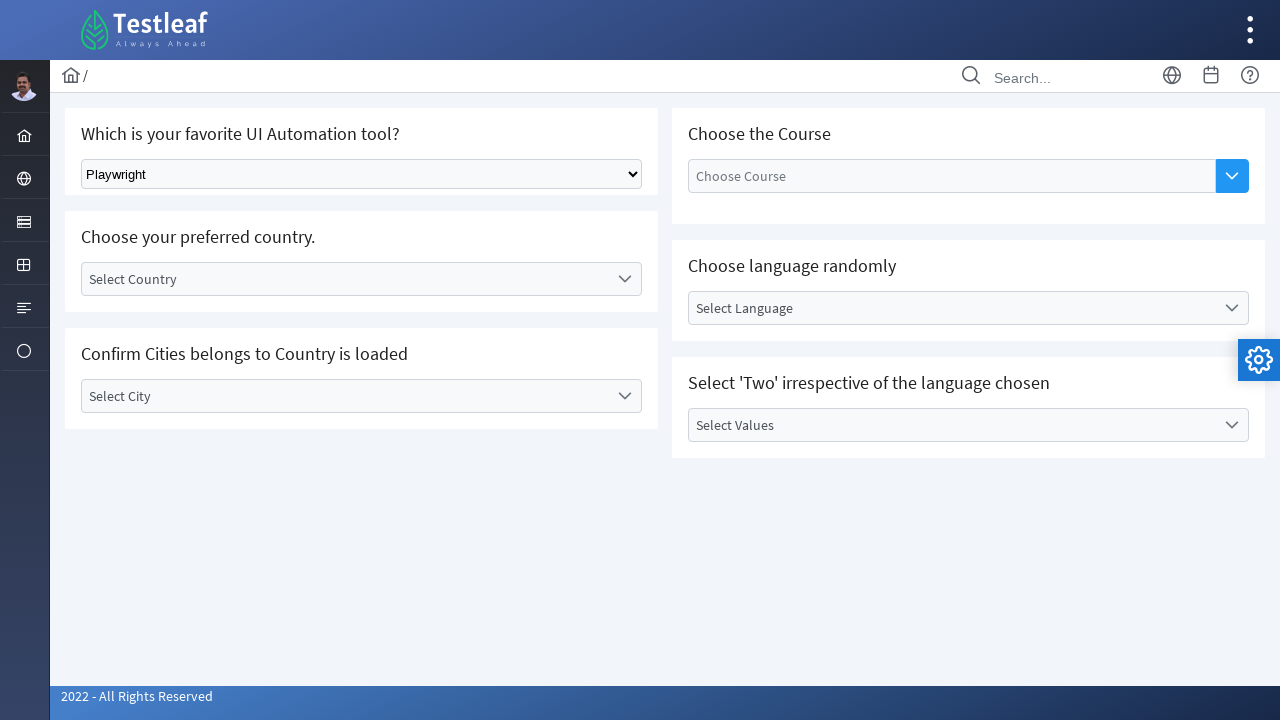